Tests dropdown functionality on OrangeHRM trial page by verifying country dropdown options count, checking for specific countries, and selecting a country from the dropdown

Starting URL: https://www.orangehrm.com/orangehrm-30-day-trial

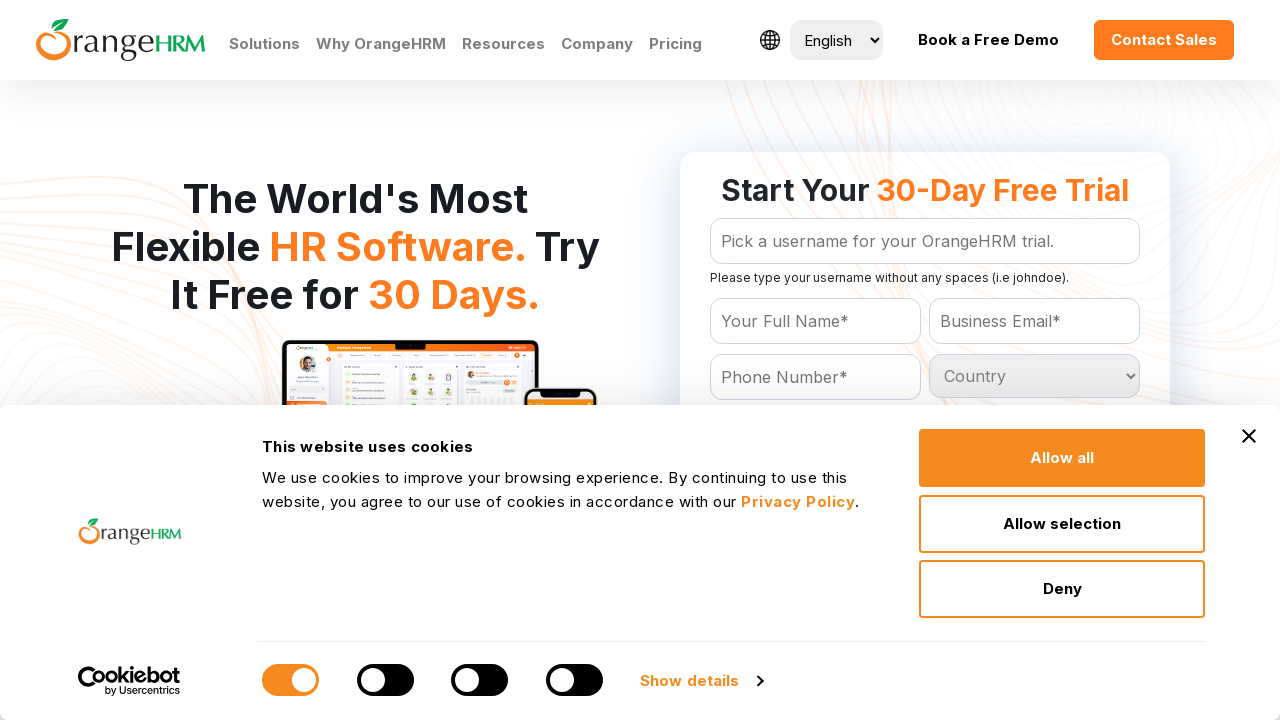

Waited for country dropdown to be available
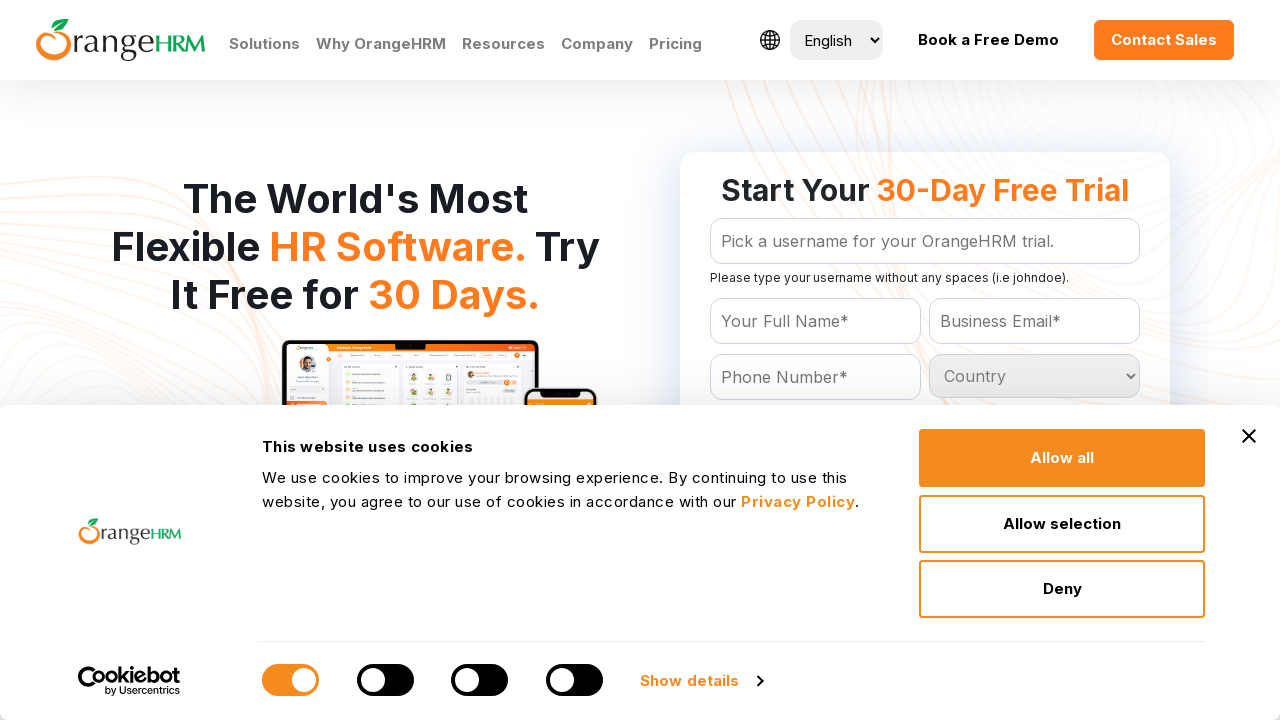

Located the country dropdown element
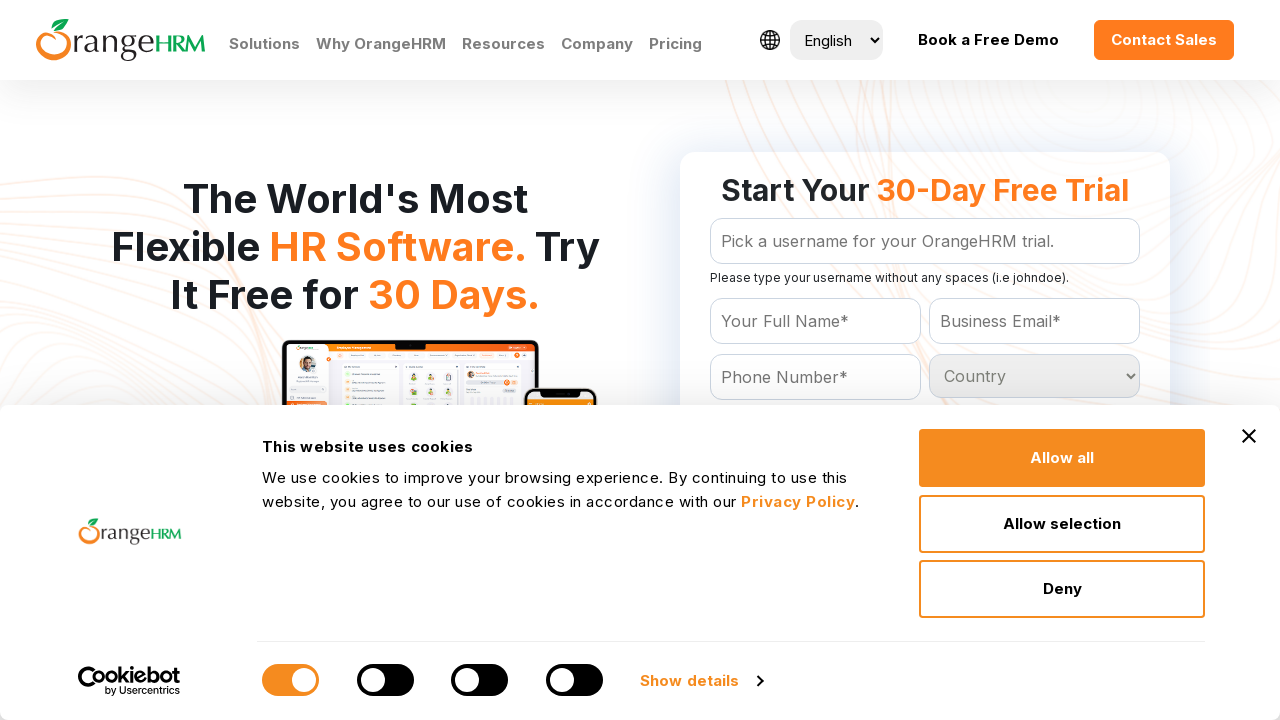

Retrieved all option elements from the country dropdown
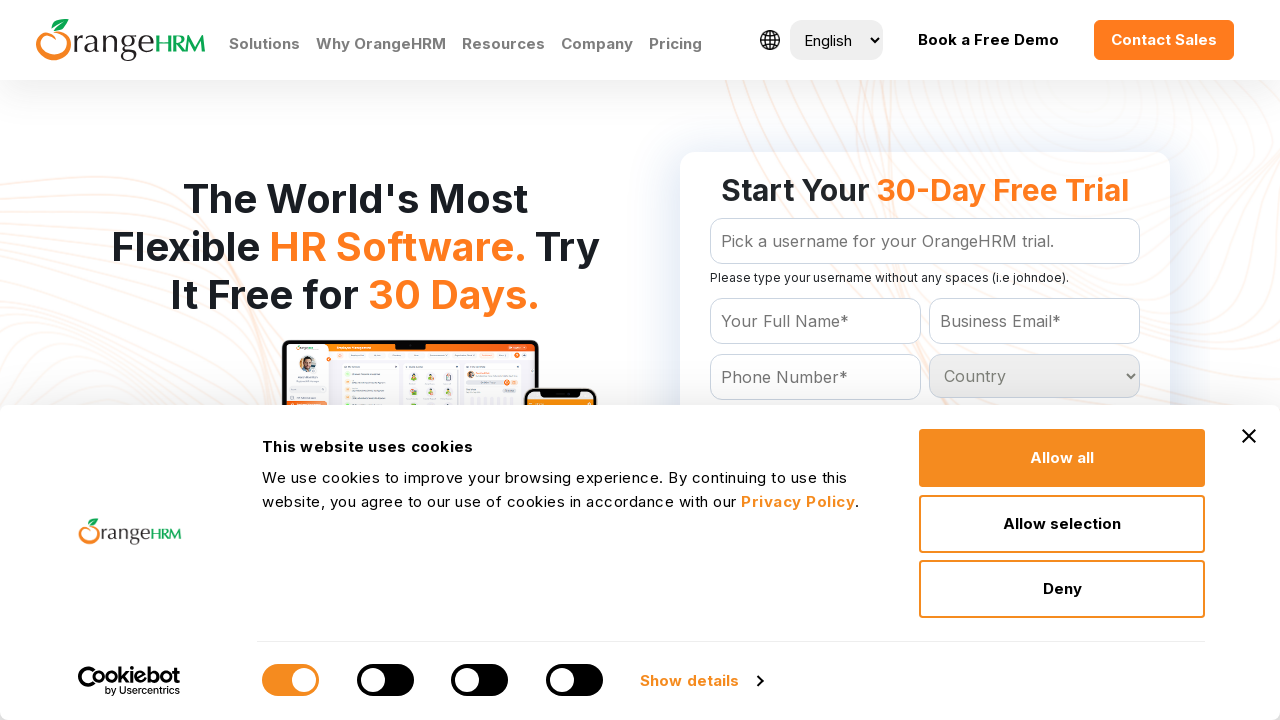

Total options in dropdown = 233
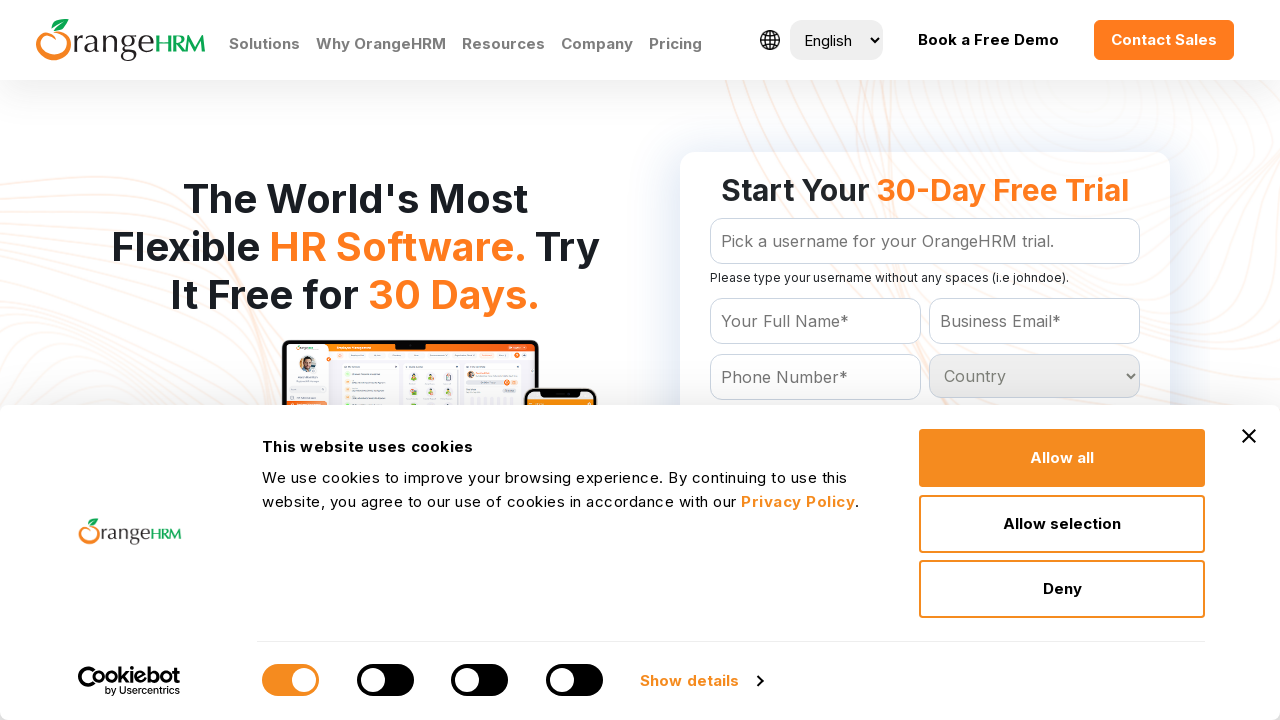

Verified dropdown contains 232 countries plus 1 placeholder option
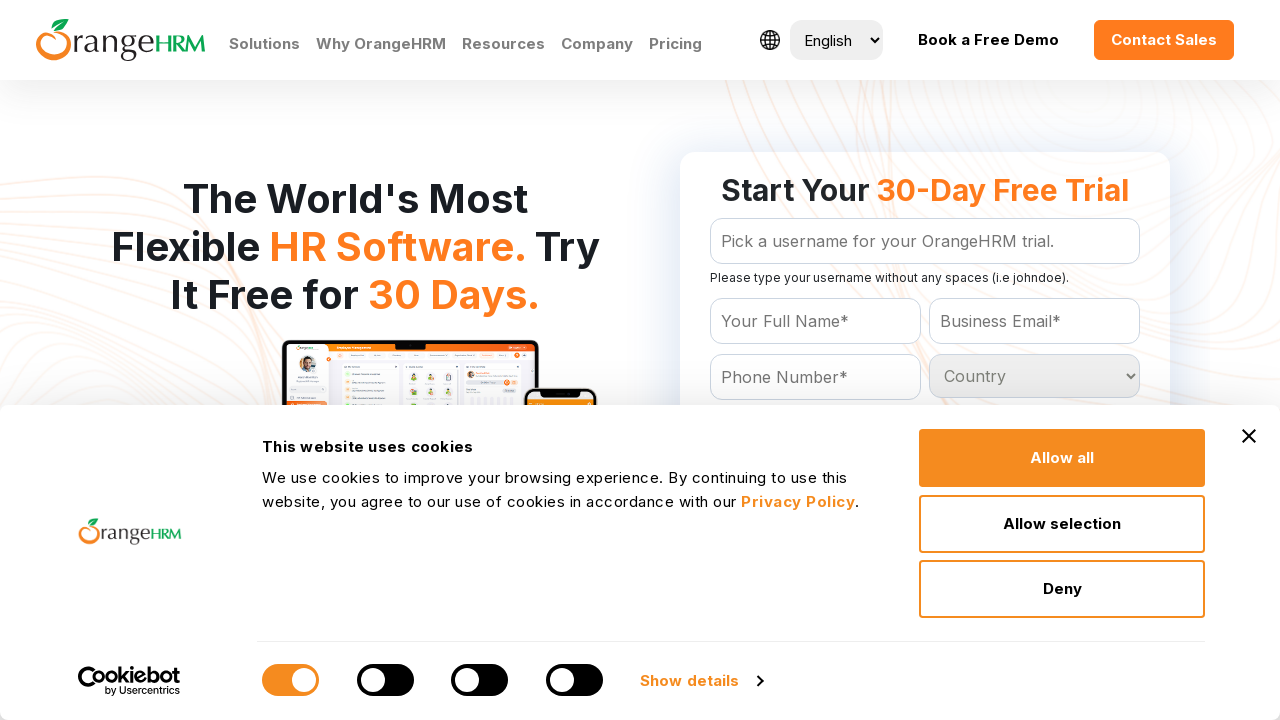

Extracted all 233 option texts from the dropdown
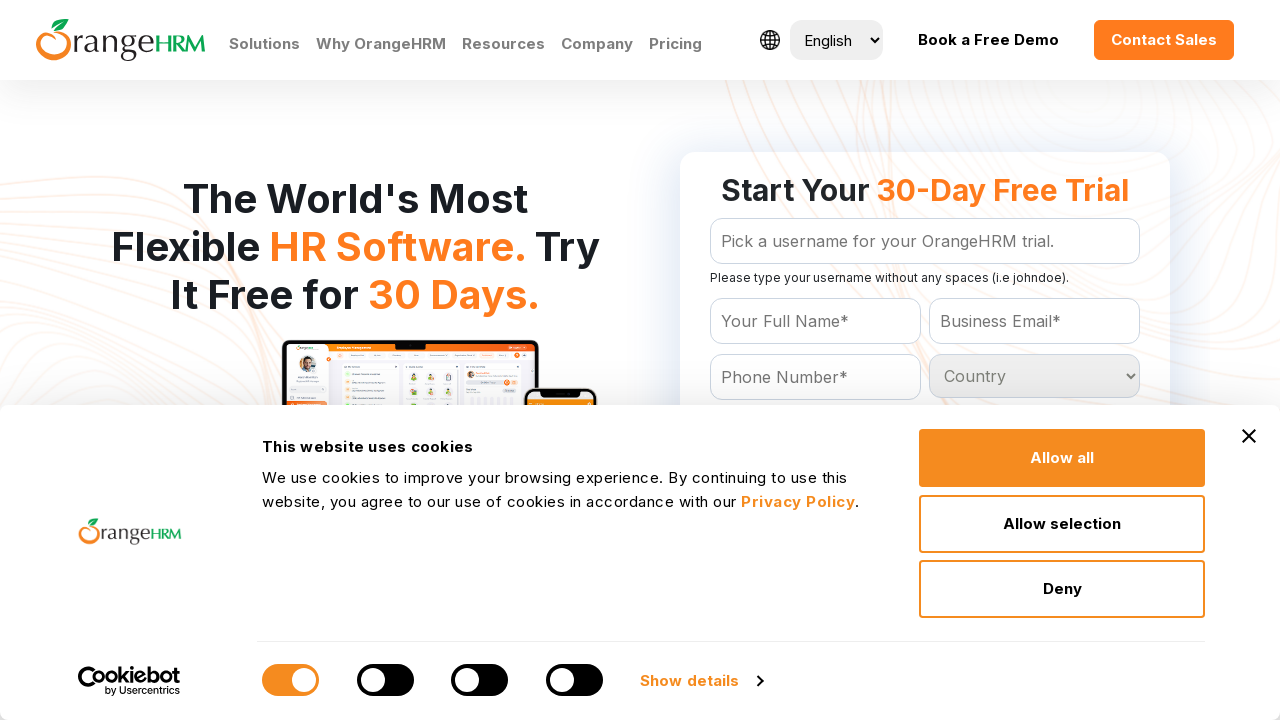

Selected 'Haiti' from the country dropdown on #Form_getForm_Country
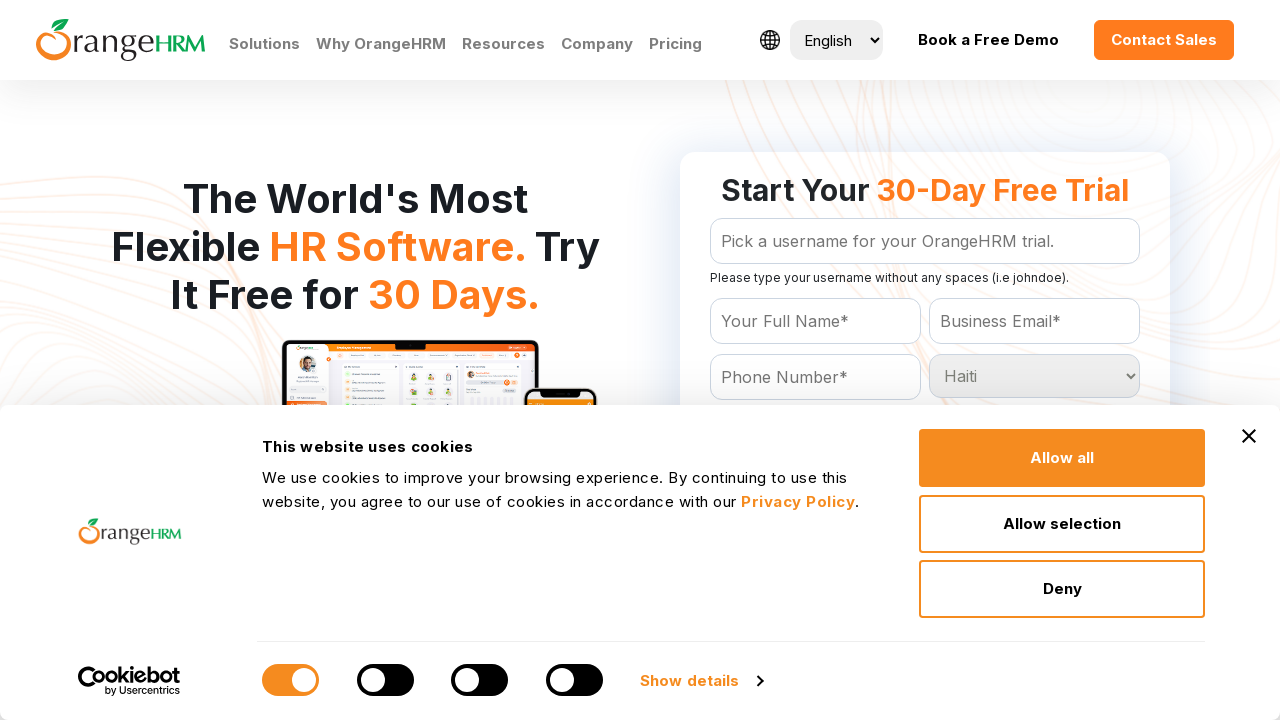

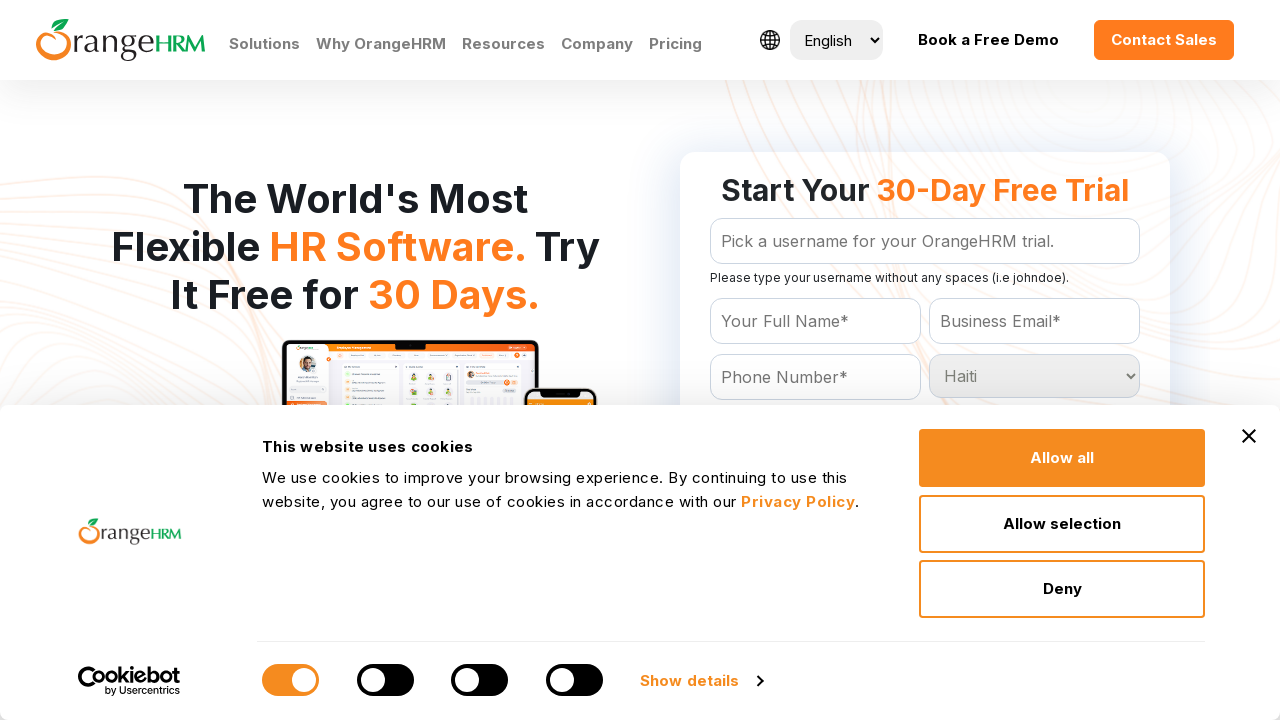